Tests adding a note by clicking the "Add note" button and verifying a note element appears

Starting URL: https://lejonmanen.github.io/timer-vue/

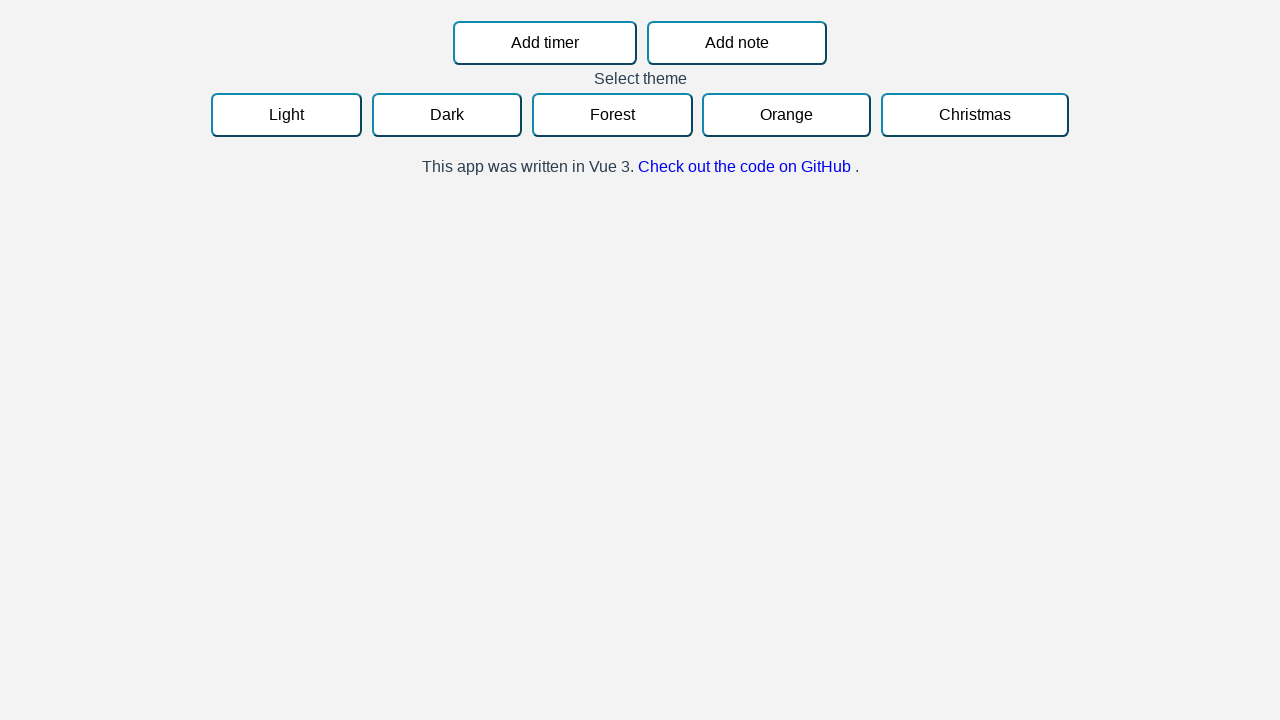

Clicked the 'Add note' button at (737, 43) on internal:role=button >> internal:text=/Add note/
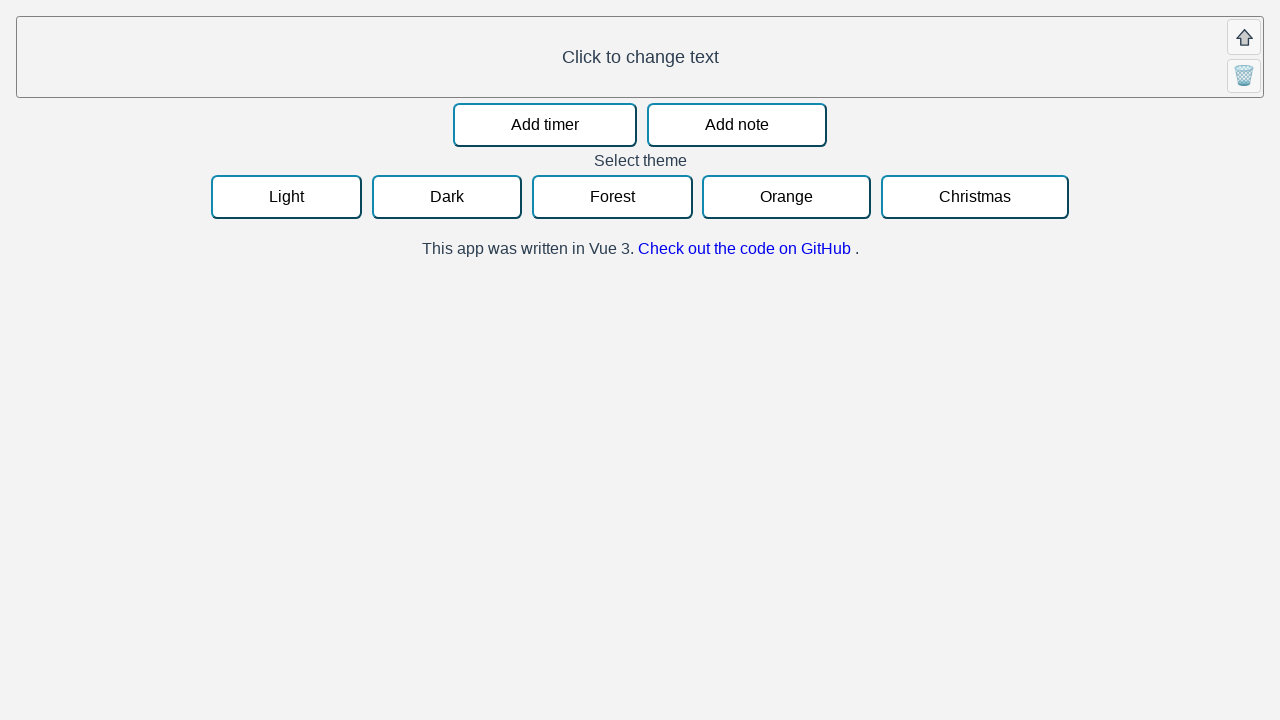

Verified that a note element appeared on the page
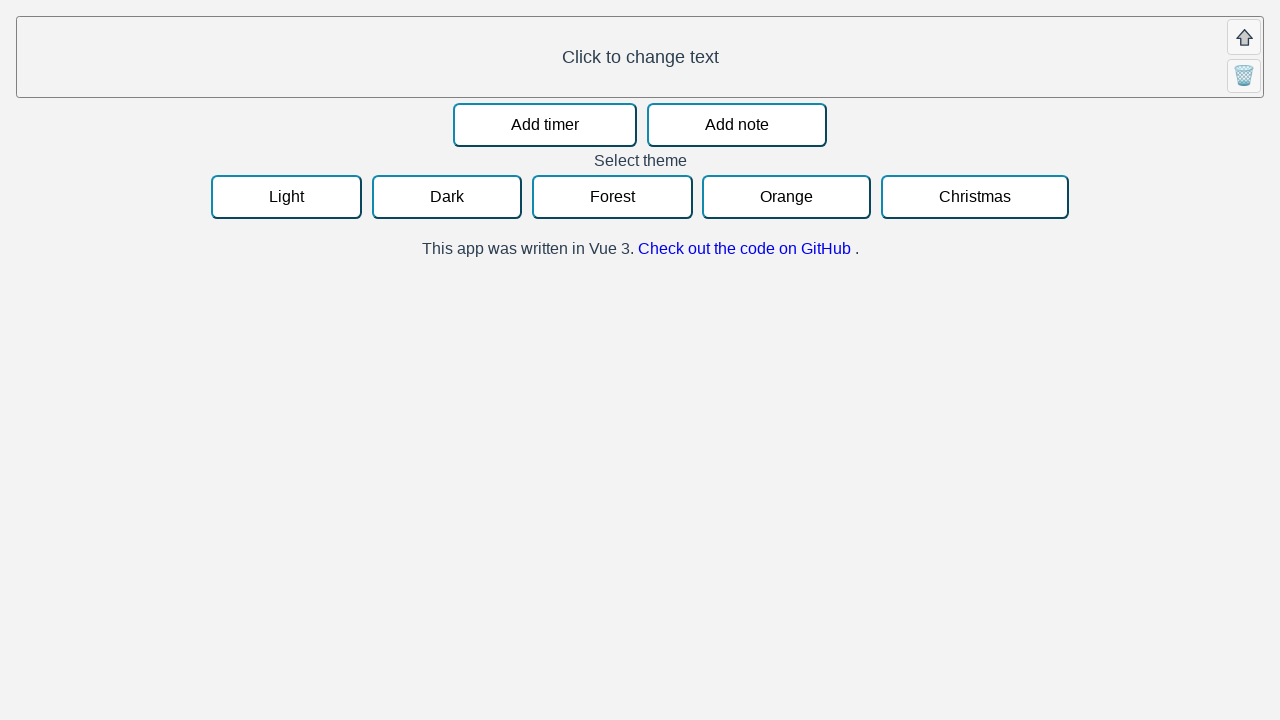

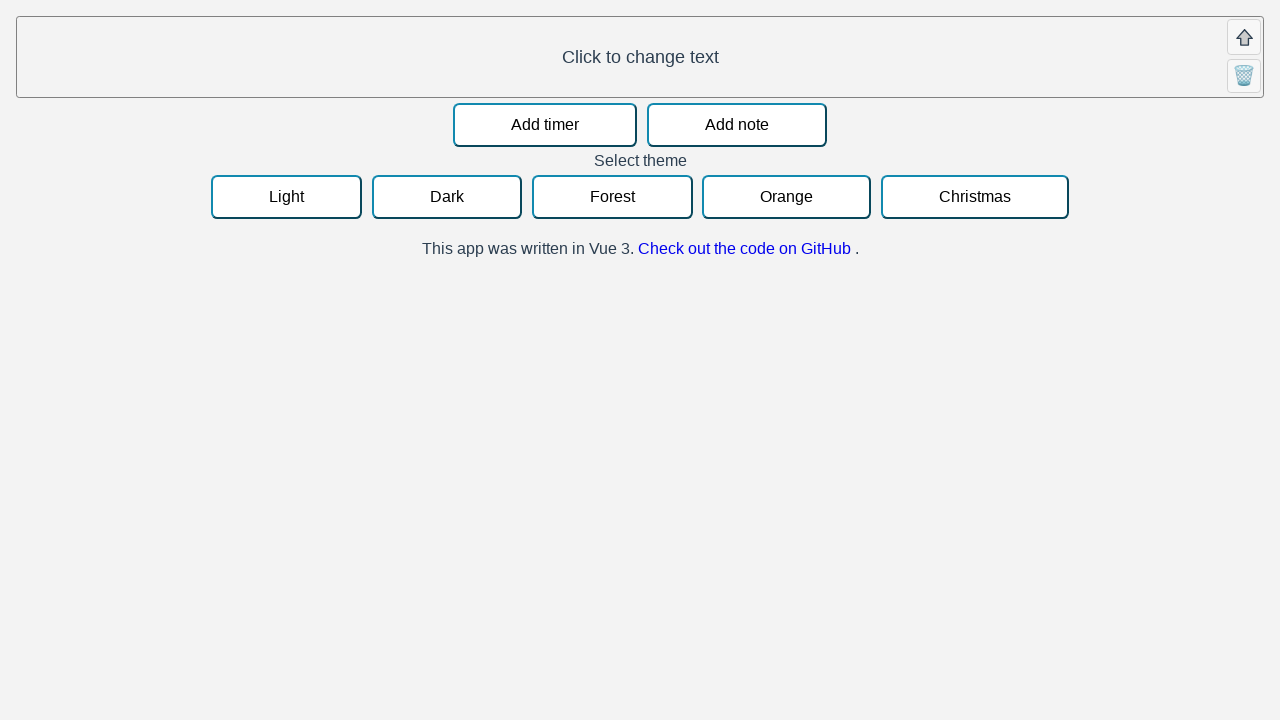